Tests beta deployment health by checking if the React app loads correctly, verifying interactive elements are present, and monitoring for console errors.

Starting URL: https://kiddo-quest-beta.web.app

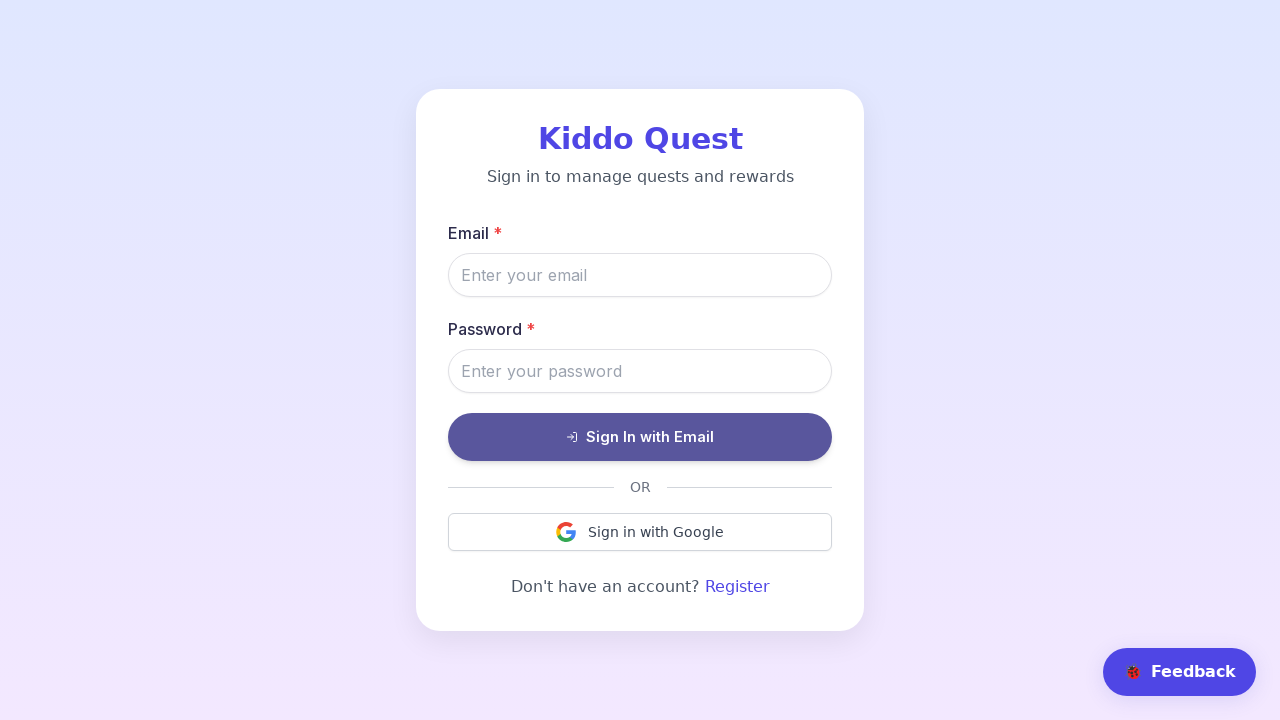

Waited for network idle load state
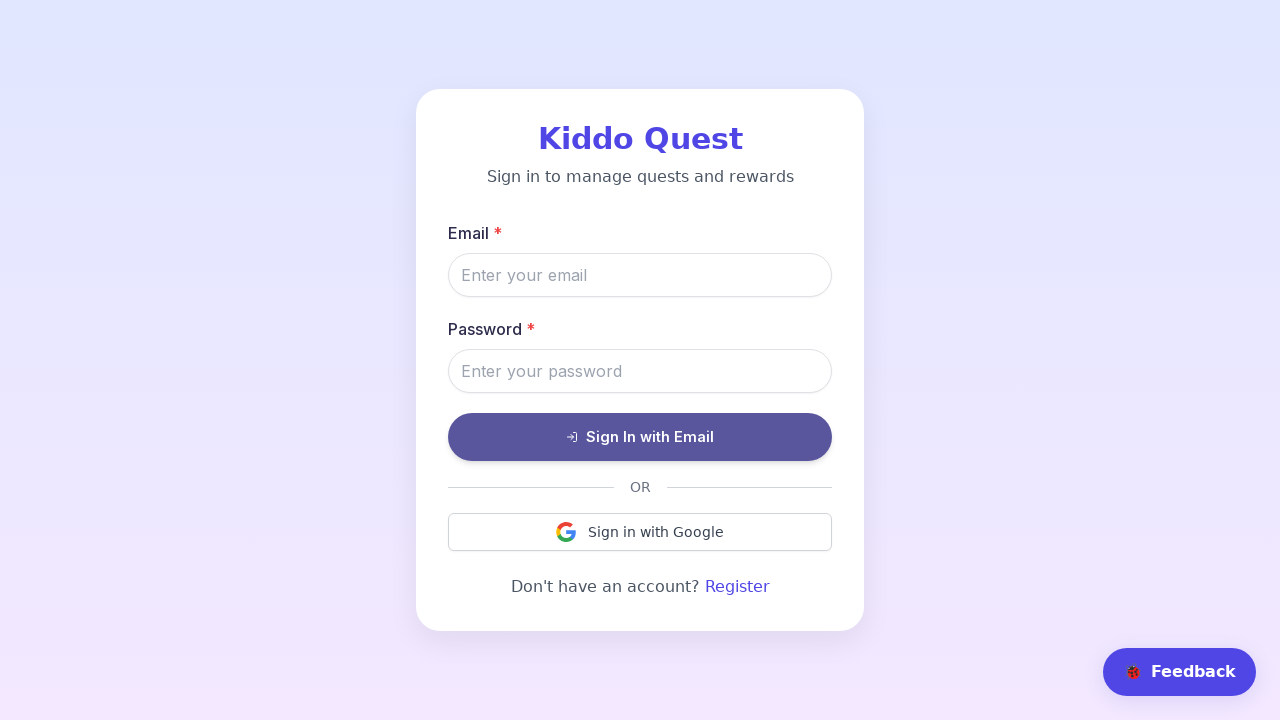

Waited 3 seconds for page stabilization
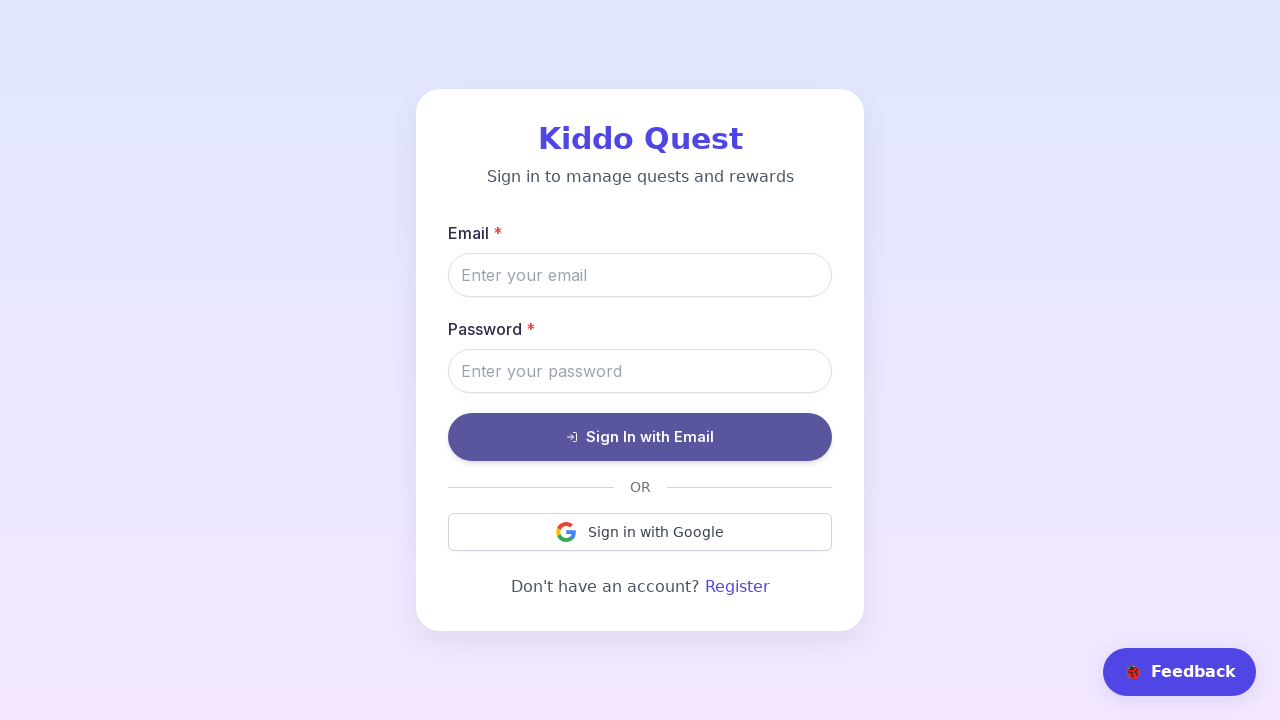

Verified React root element is visible
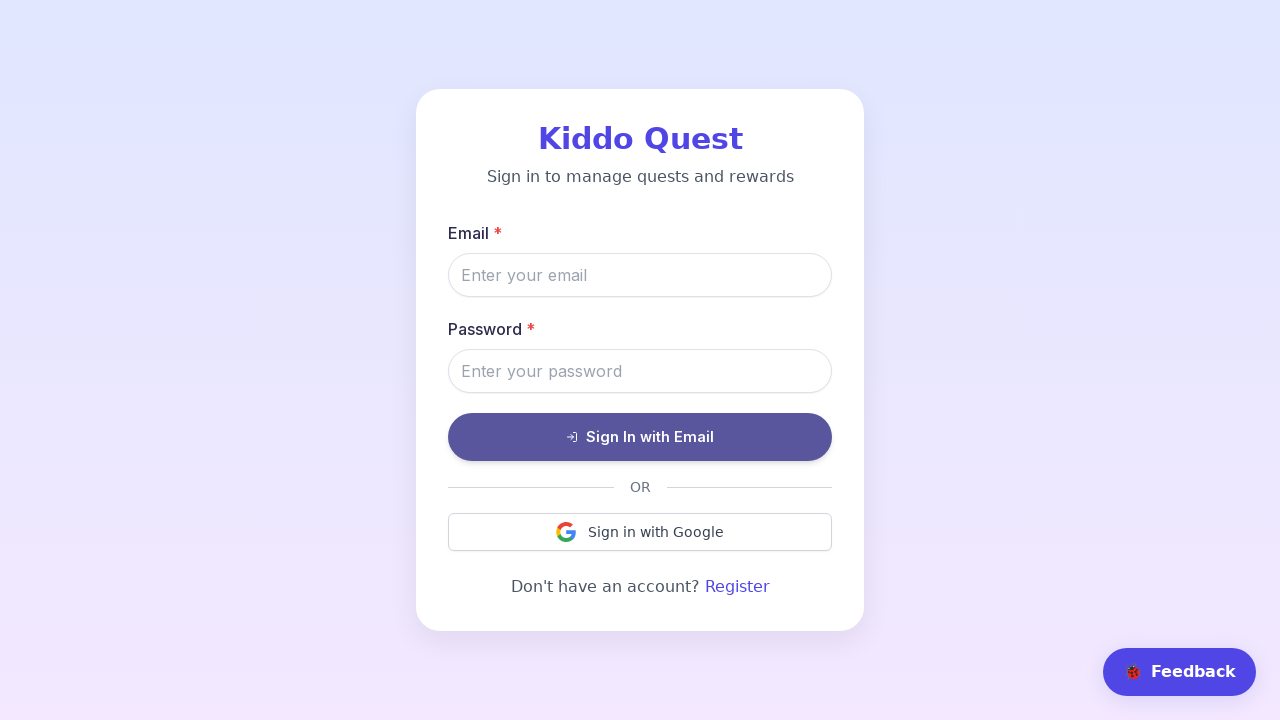

Counted interactive button elements on the page
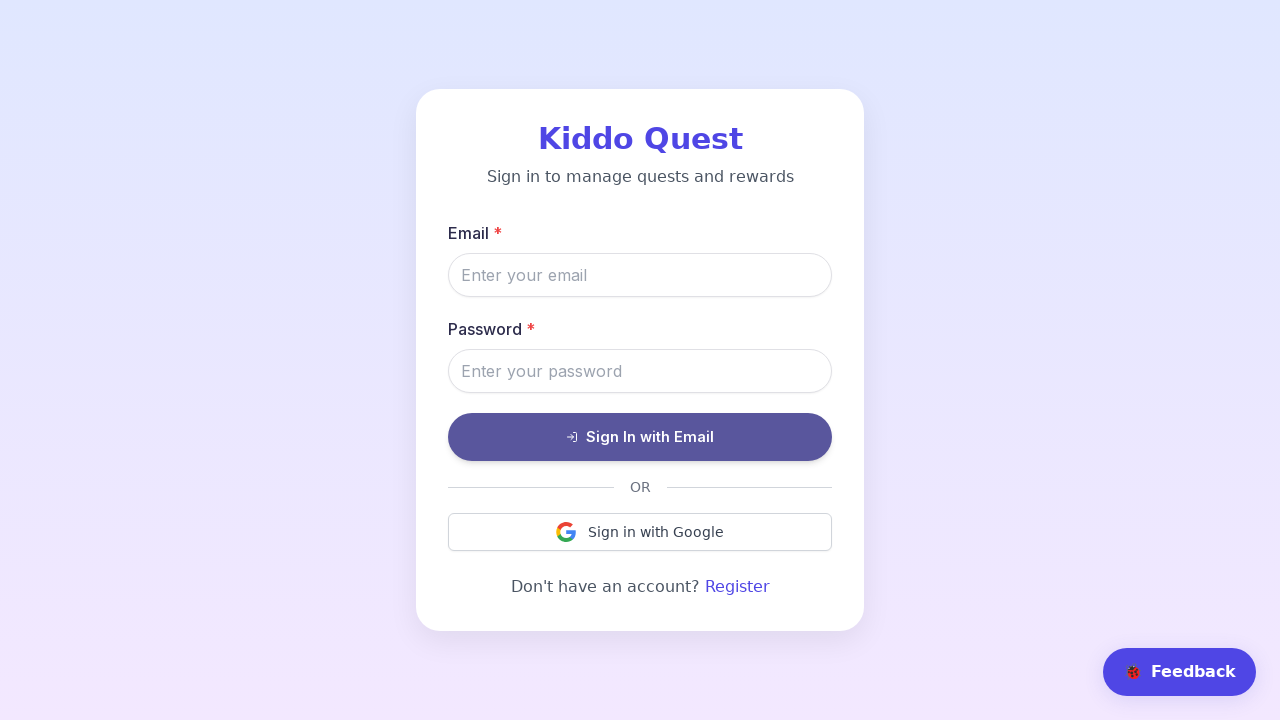

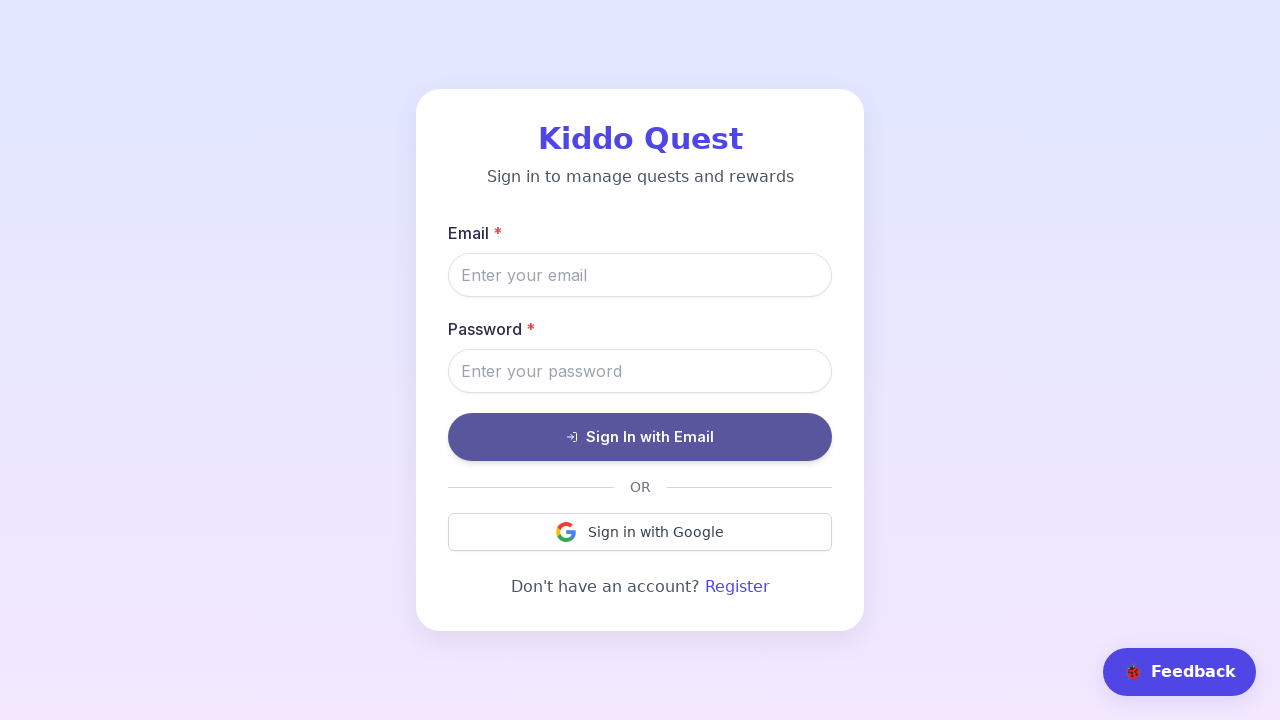